Tests dropdown selection functionality by selecting options from two different dropdown menus on the page

Starting URL: https://practice.expandtesting.com/dropdown

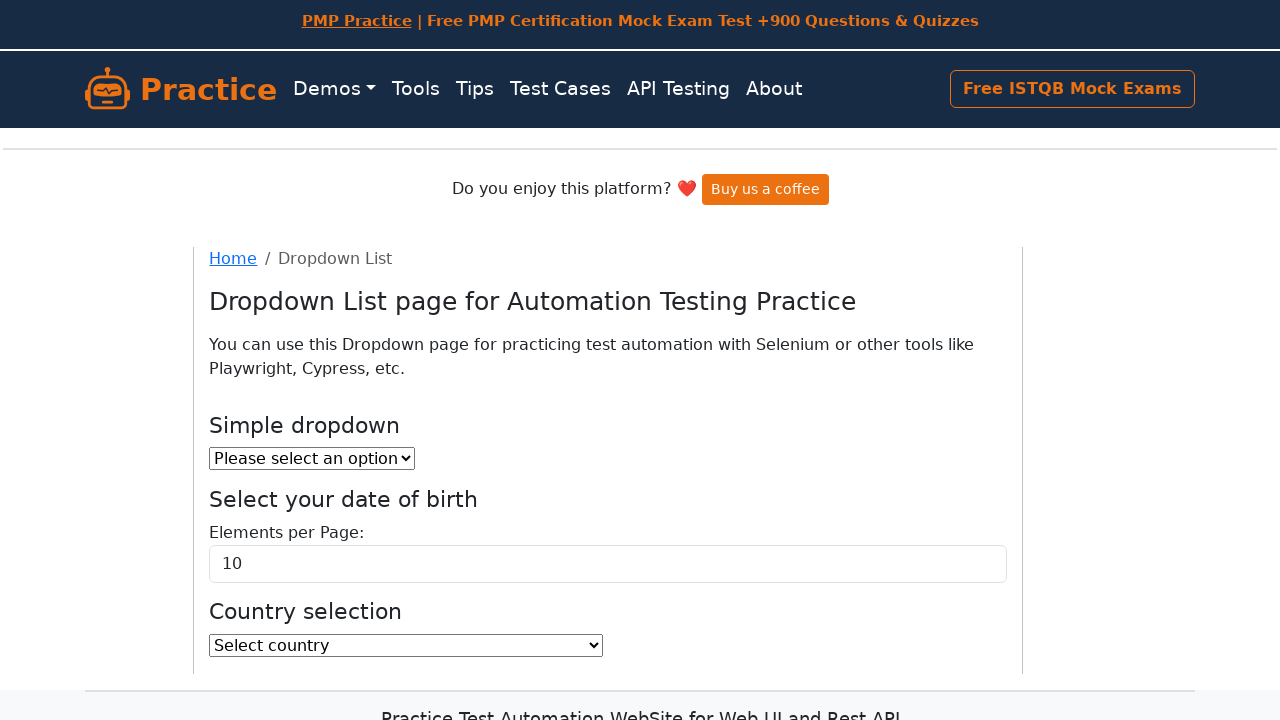

Selected option '2' from first dropdown menu on #dropdown
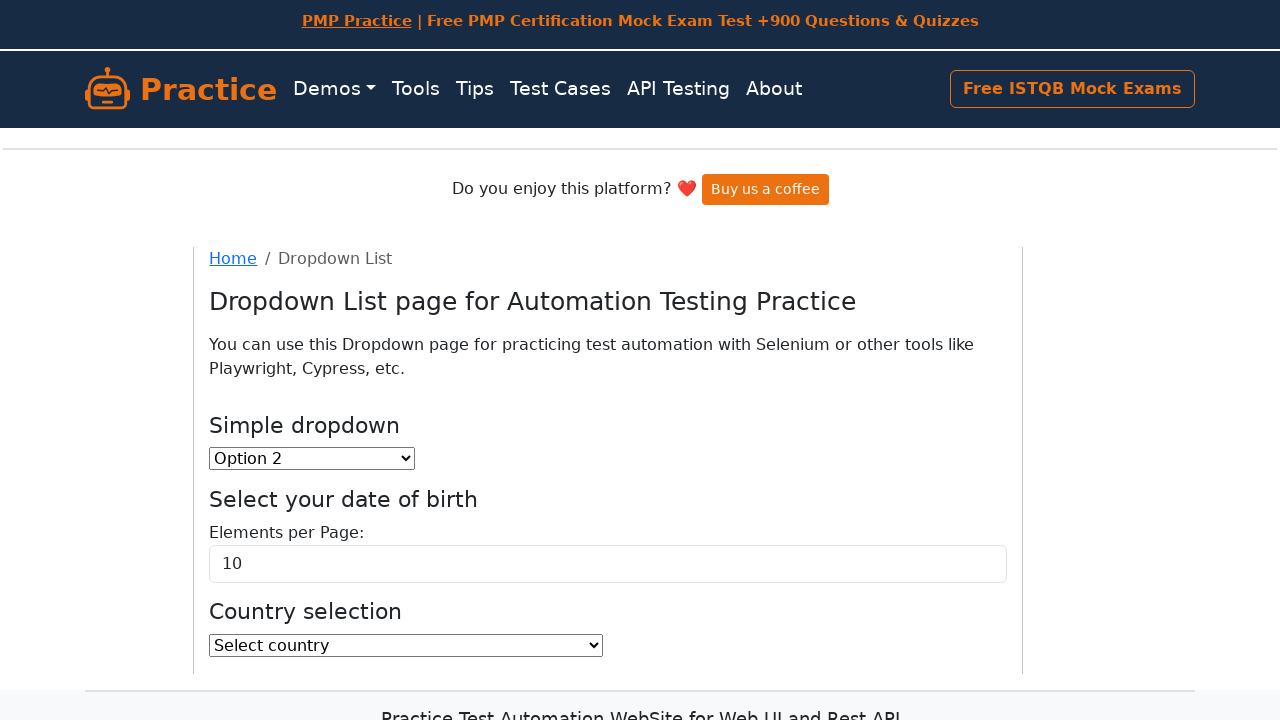

Selected option '50' from second dropdown menu on #elementsPerPageSelect
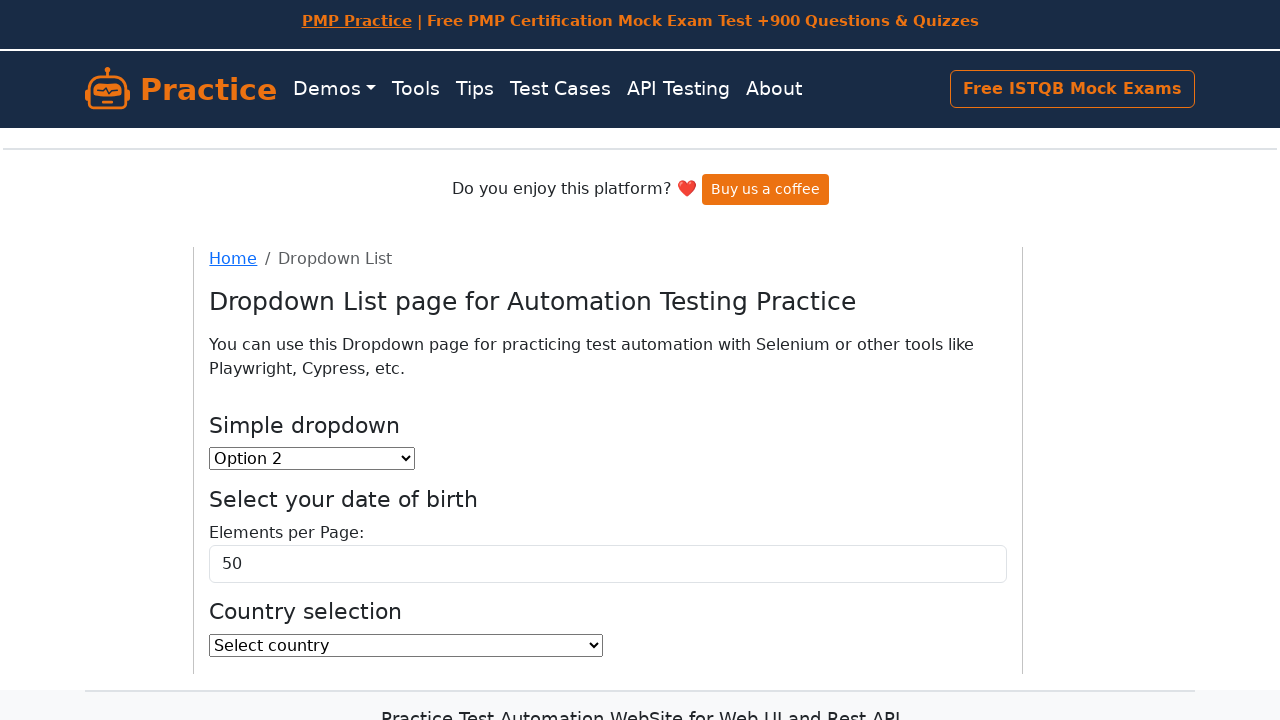

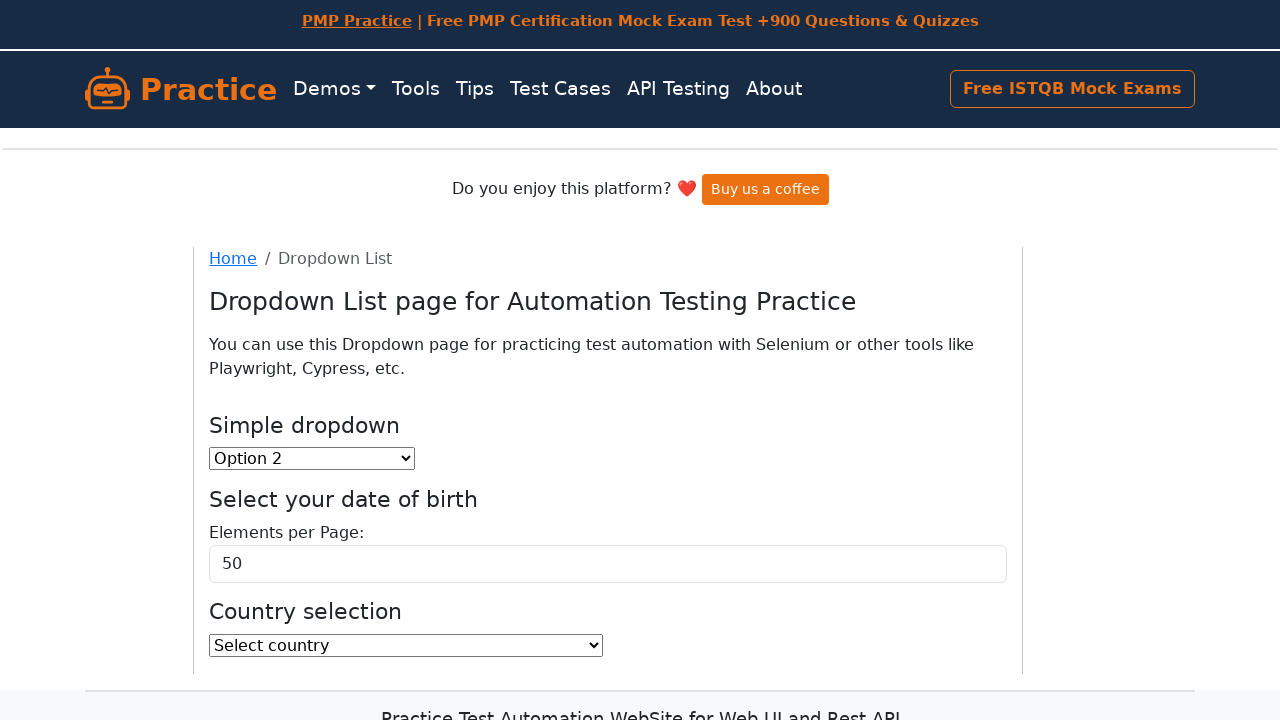